Tests locating elements by ID by filling in firstname and email fields on a practice form

Starting URL: https://www.tutorialspoint.com/selenium/practice/selenium_automation_practice.php

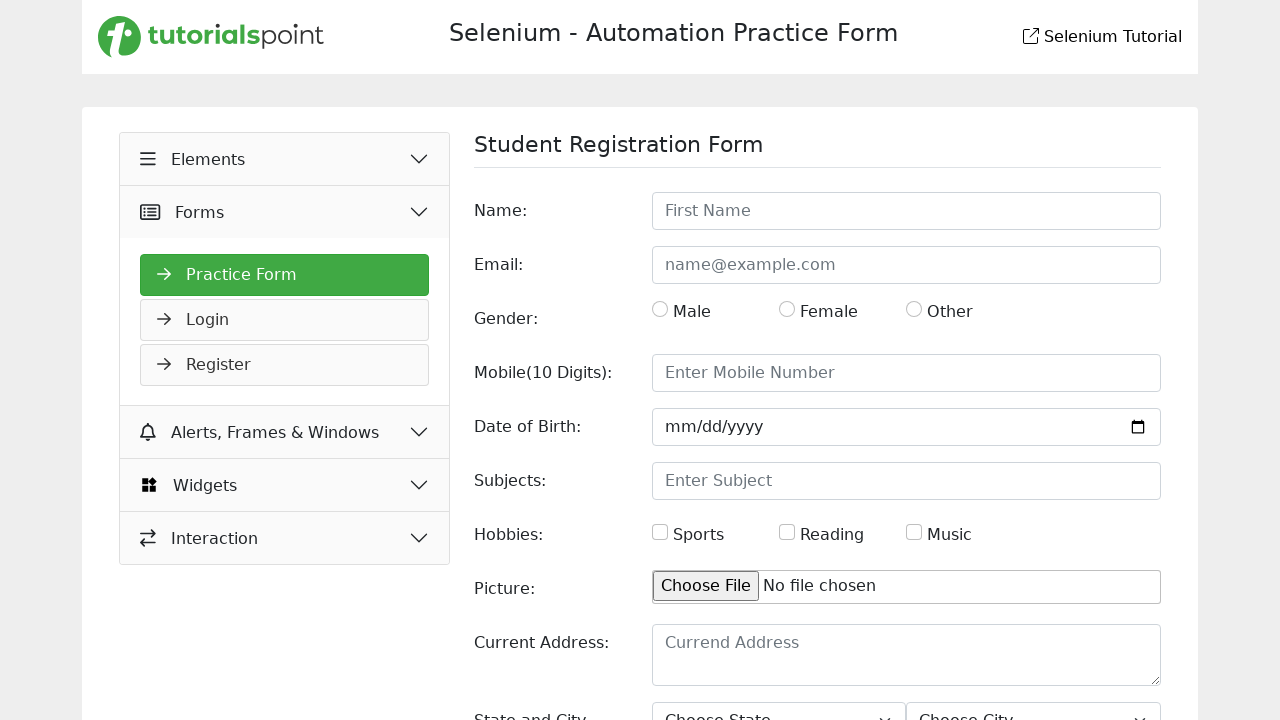

Filled firstname field with 'Kabelo' using ID selector on #name
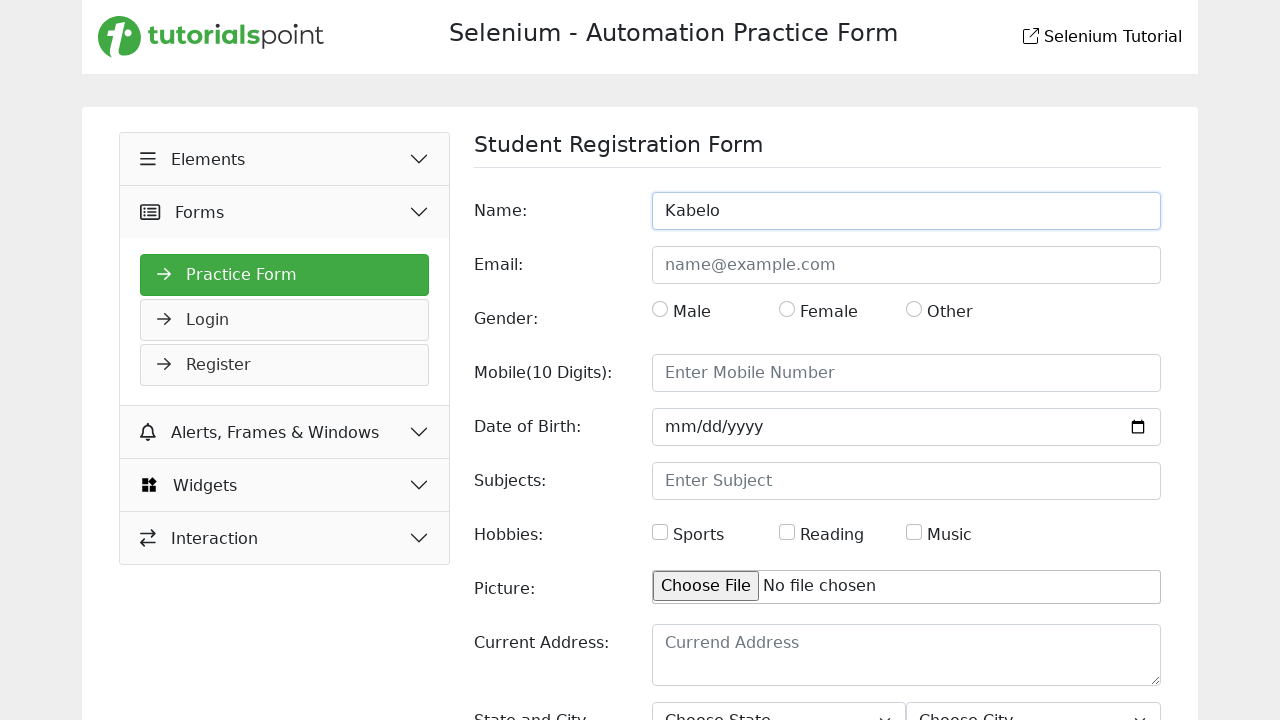

Filled email field with 'kabelo@gmail.com' using ID selector on #email
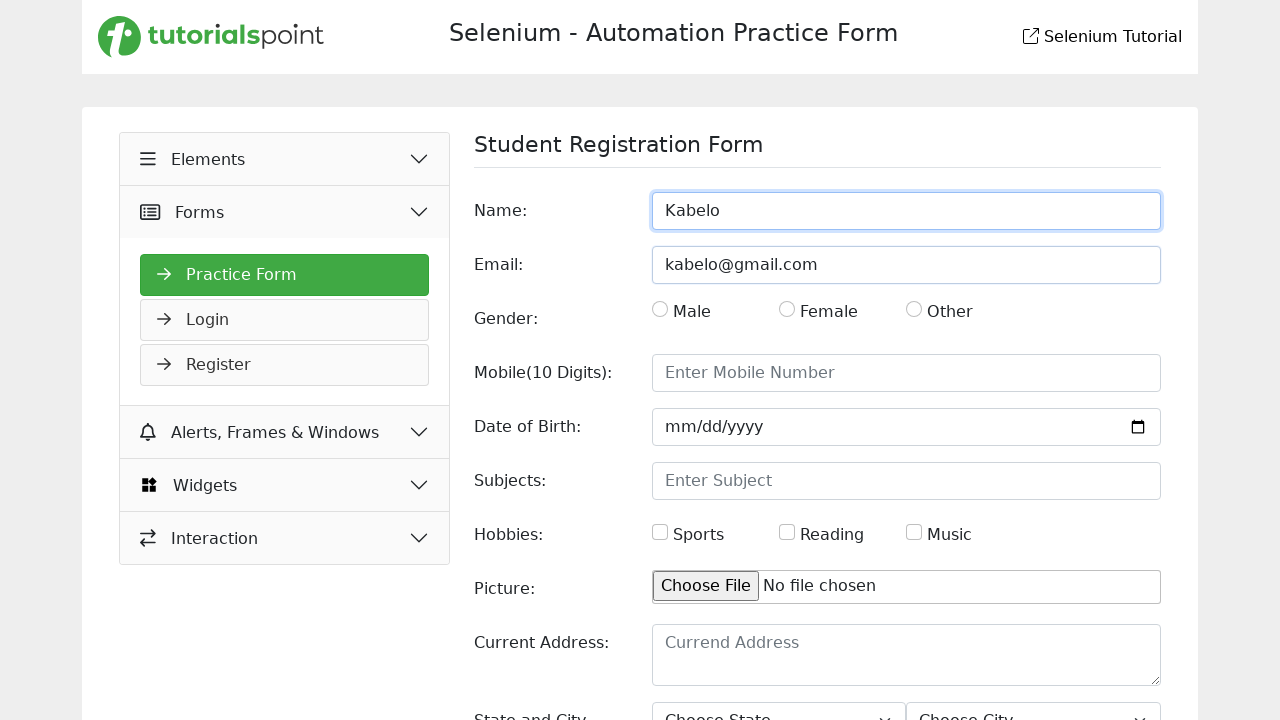

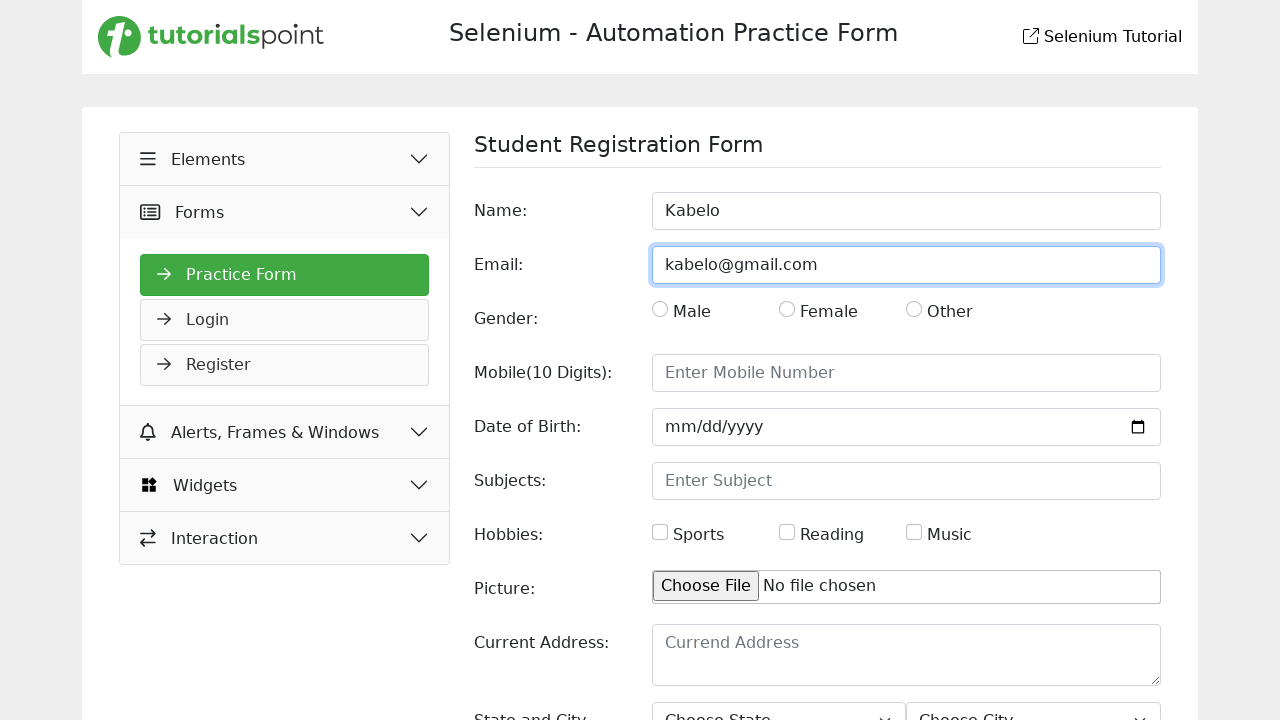